Tests dynamic controls on a demo page by removing a checkbox, enabling an input field, and entering text into it

Starting URL: https://the-internet.herokuapp.com/dynamic_controls

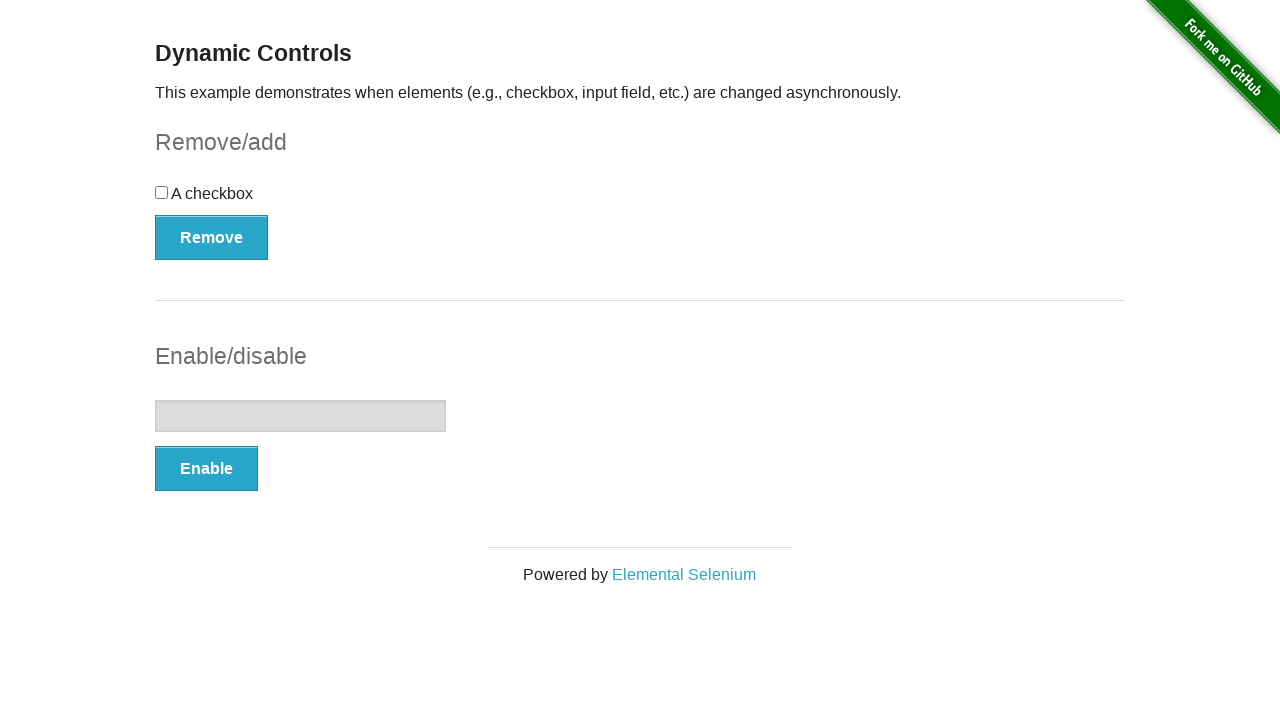

Clicked 'Remove' button to remove checkbox at (212, 237) on xpath=//button[text()='Remove']
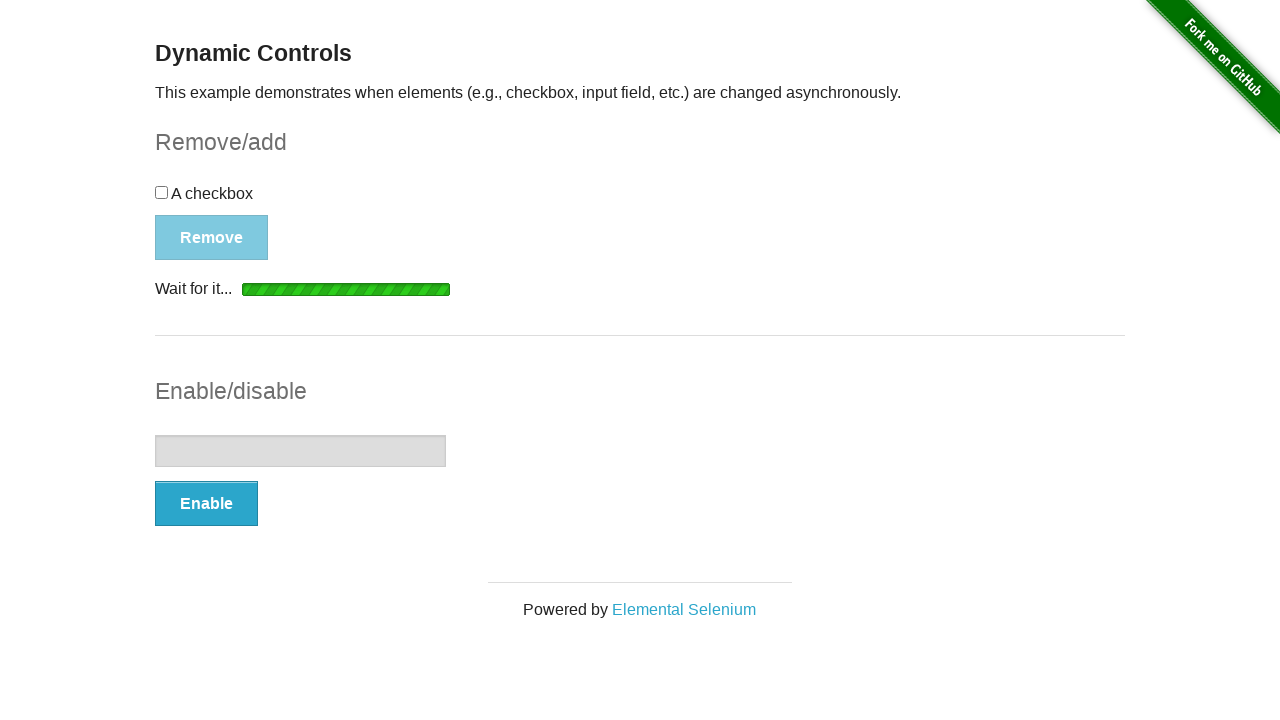

Removal confirmation message appeared
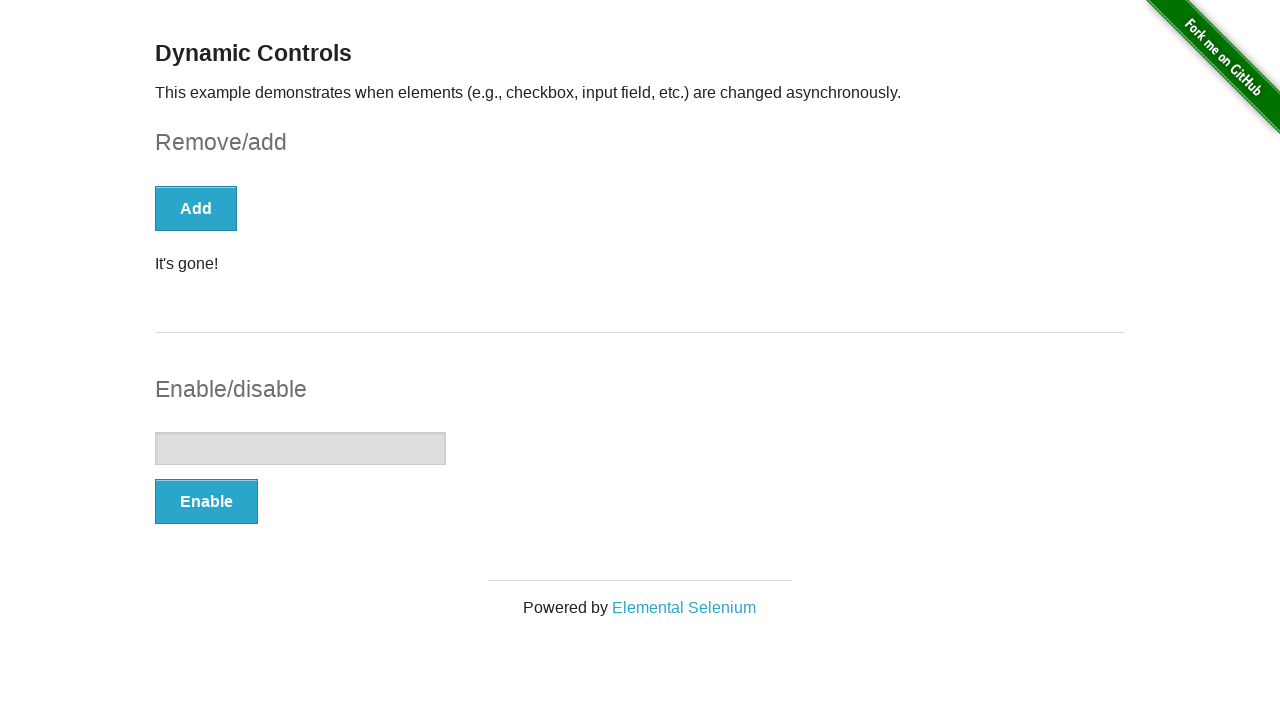

Clicked 'Enable' button to enable input field at (206, 501) on xpath=//form[@id='input-example']//button
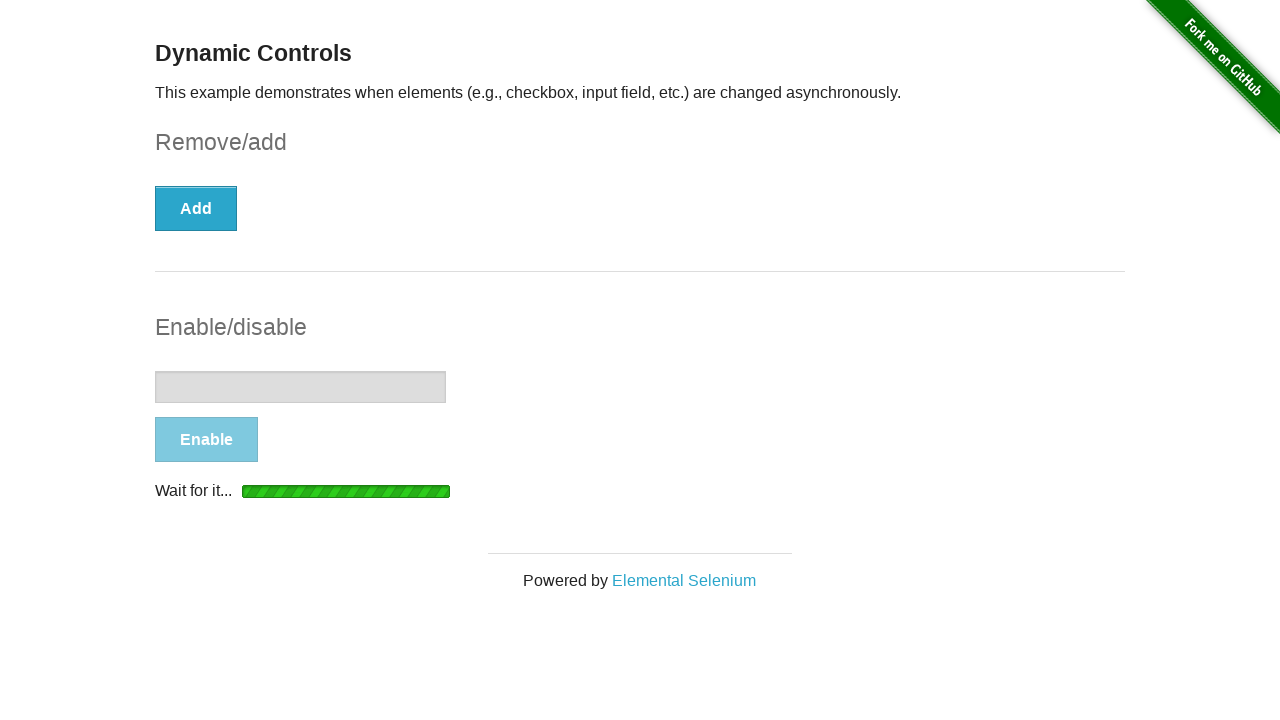

Enable confirmation message appeared
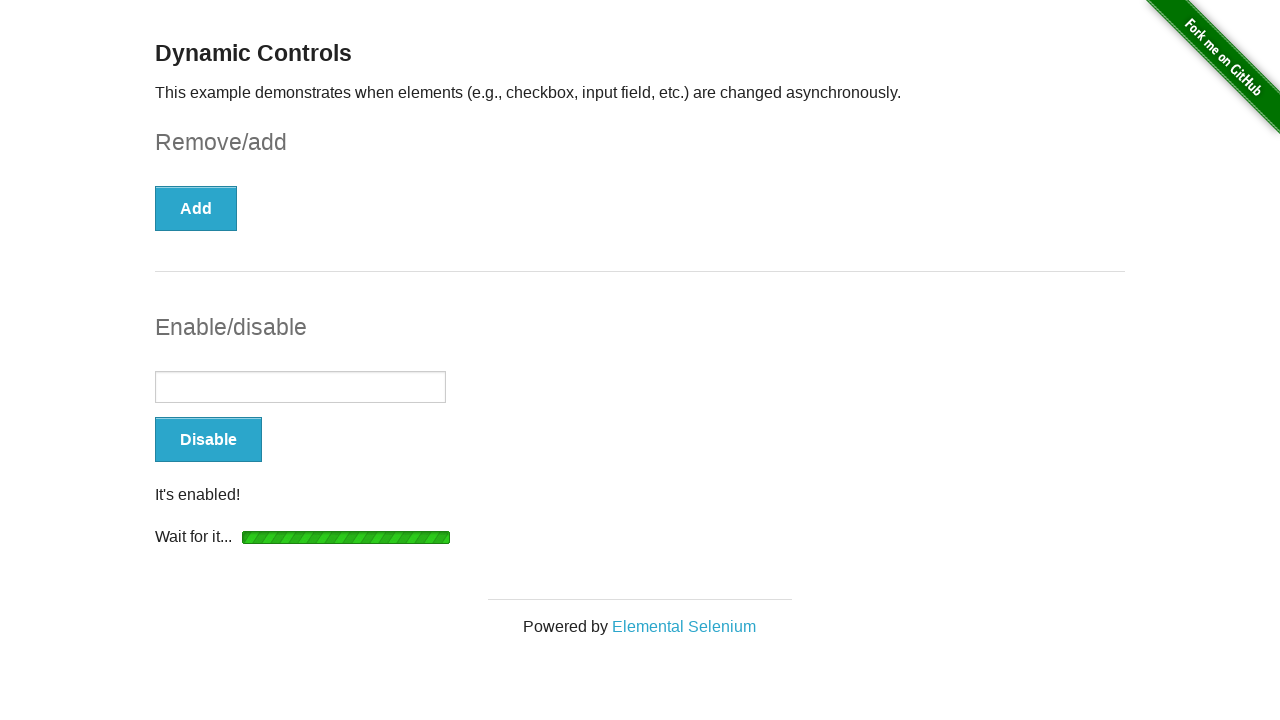

Entered 'Hello' into the now-enabled input field on //form[@id='input-example']//input
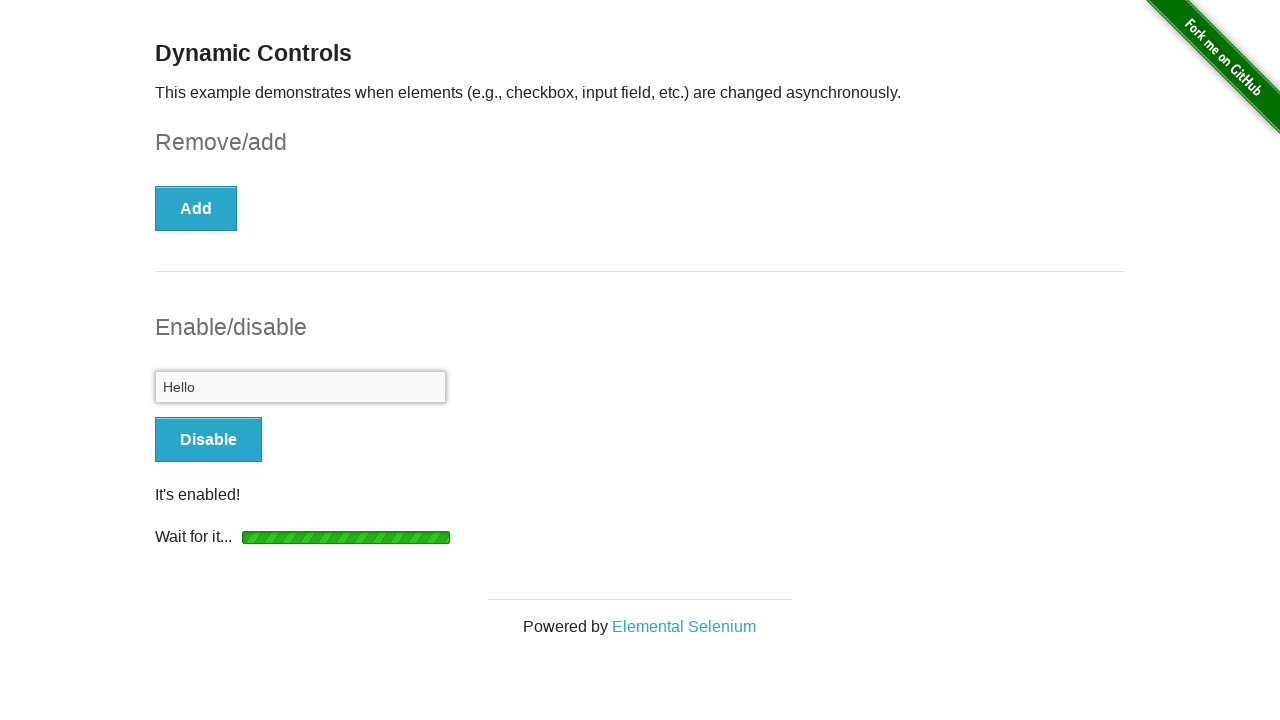

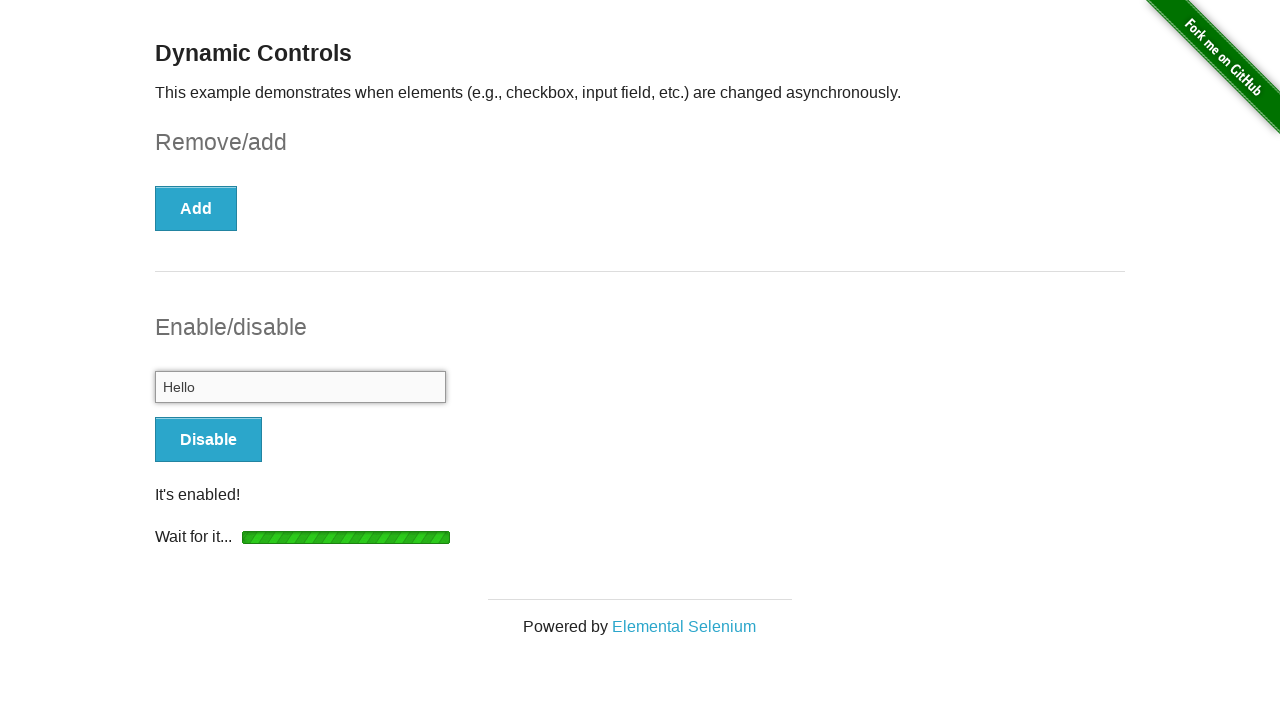